Tests navigation to the registration page by clicking the Registration link and verifying the URL changes to the registration page.

Starting URL: https://qa.koel.app/

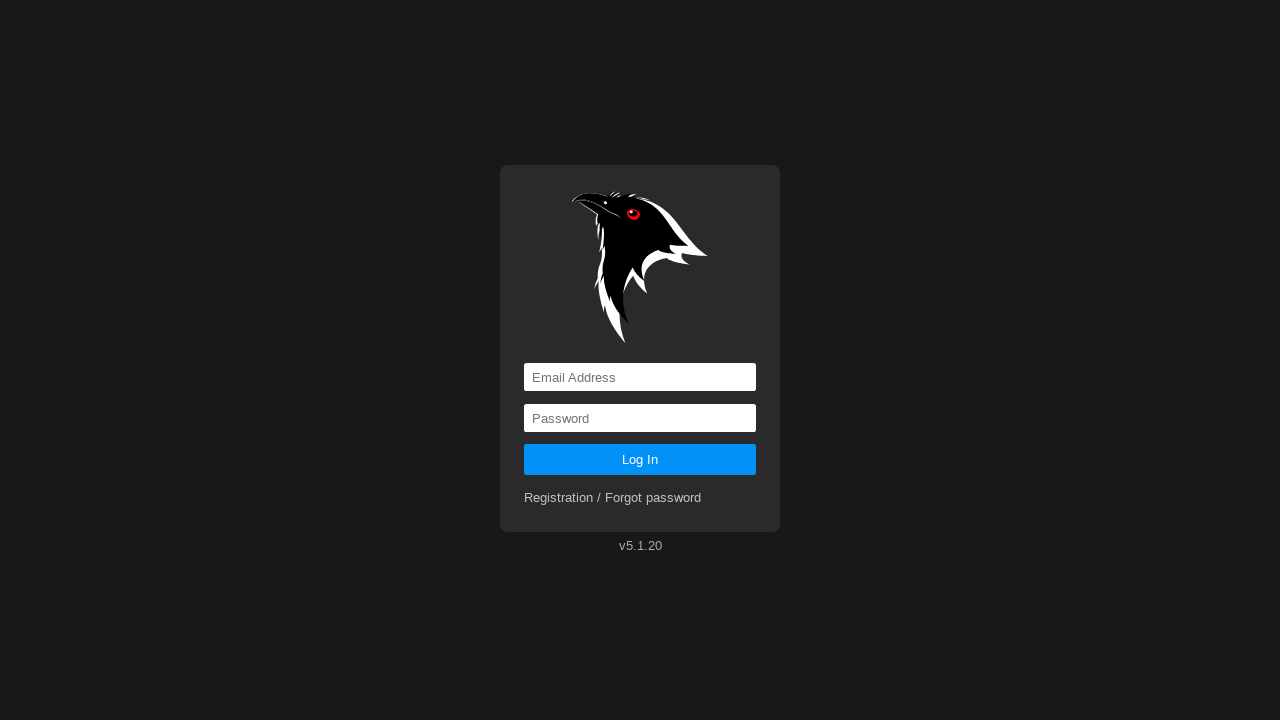

Clicked on the Registration link at (613, 498) on a:has-text('Registration')
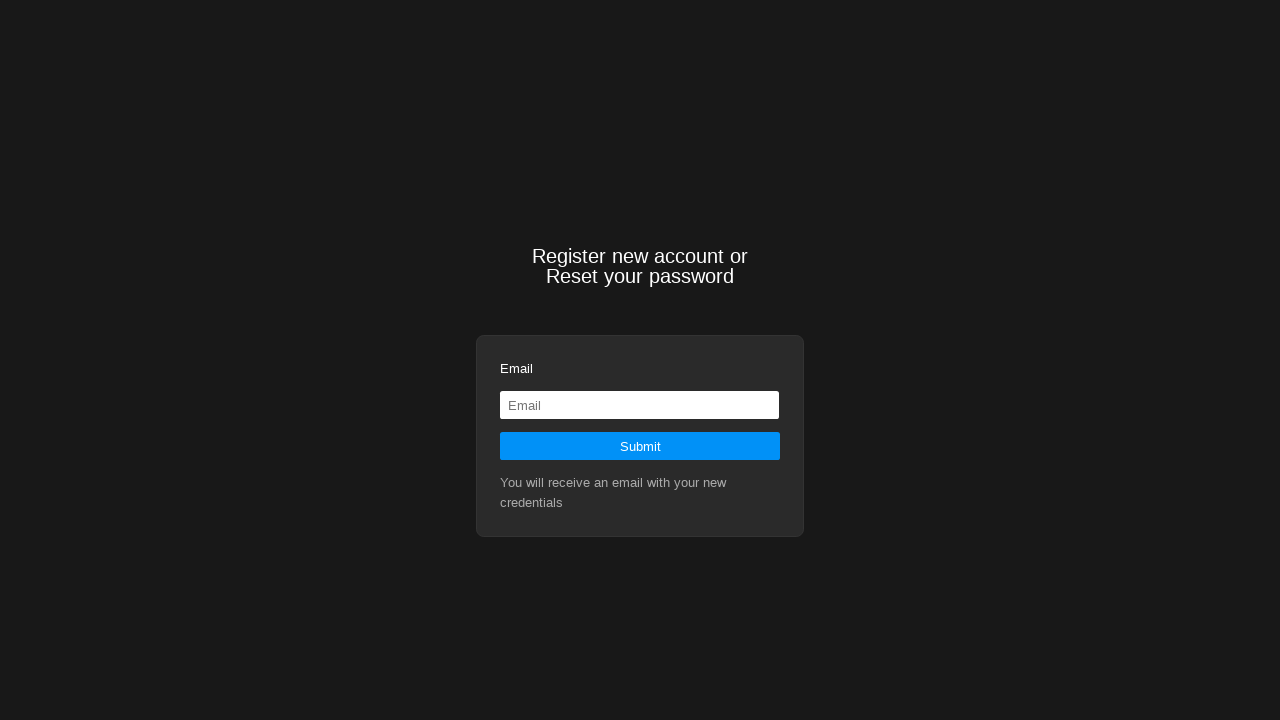

Waited for navigation to registration page URL
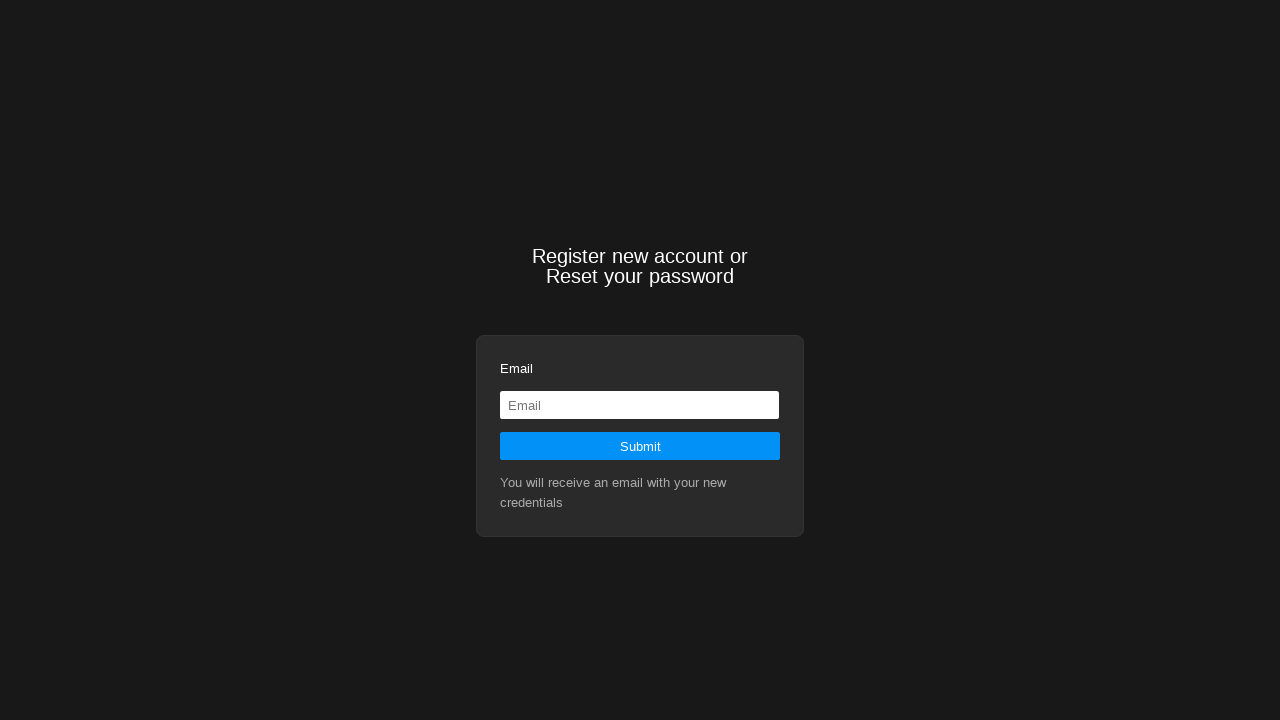

Verified URL is https://qa.koel.app/registration
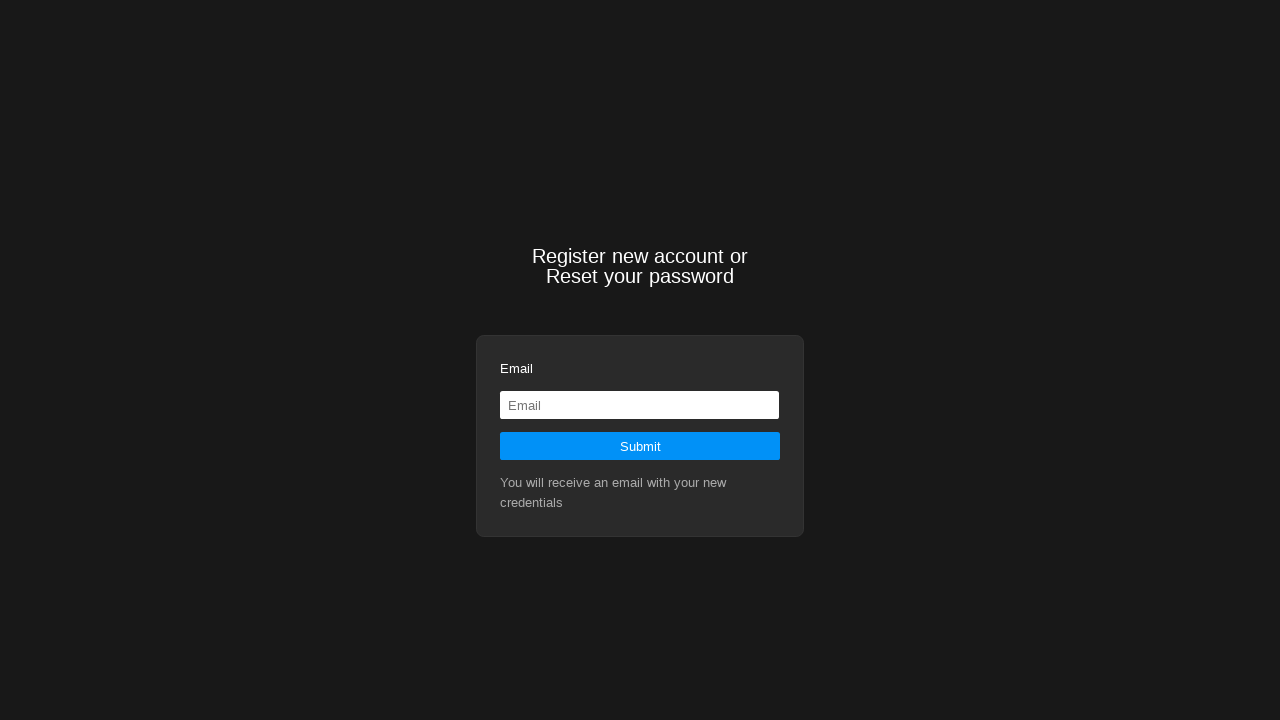

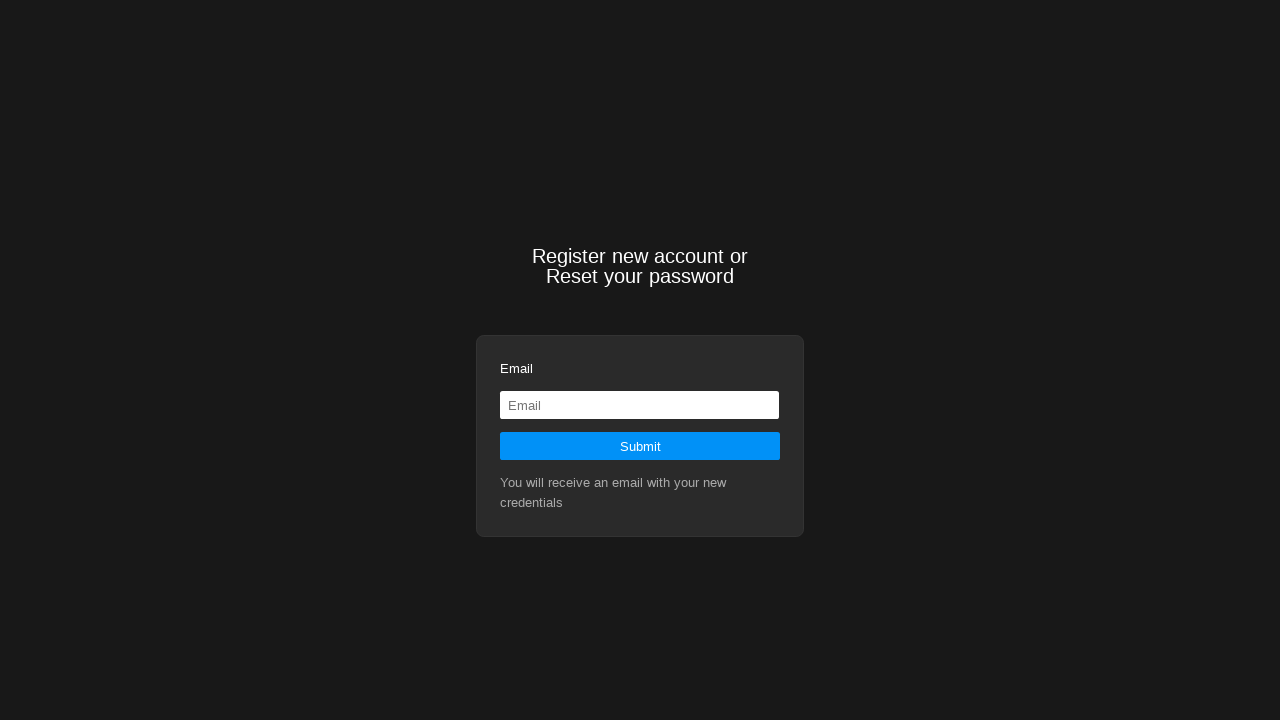